Tests tooltip functionality by hovering over an age input field inside an iframe and verifying the tooltip content appears

Starting URL: http://jqueryui.com/tooltip/

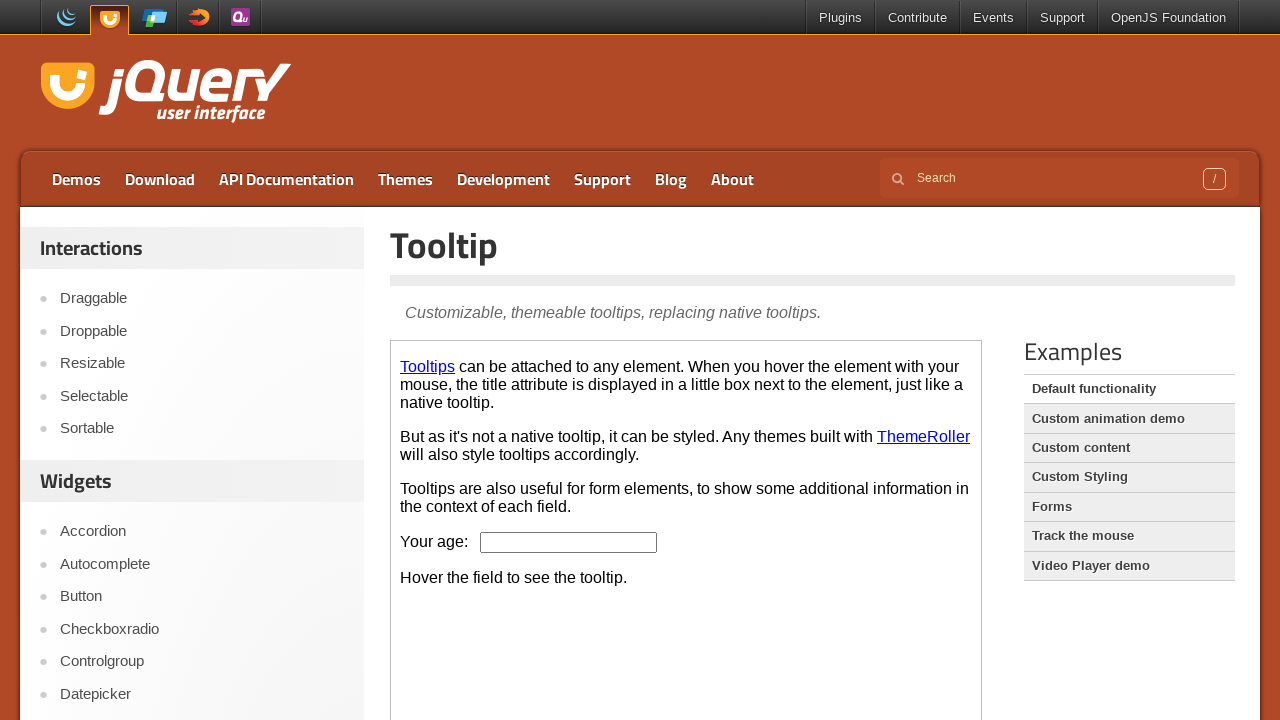

Located the demo iframe
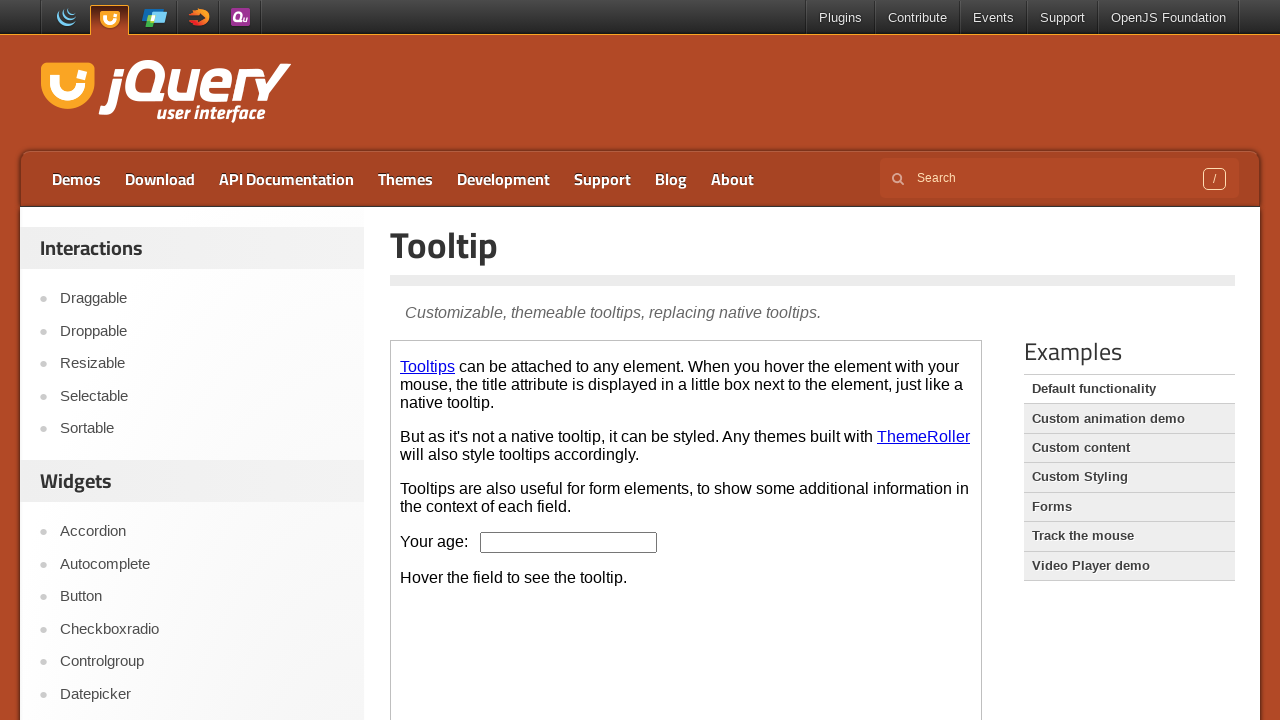

Hovered over the age input field at (569, 542) on .demo-frame >> internal:control=enter-frame >> #age
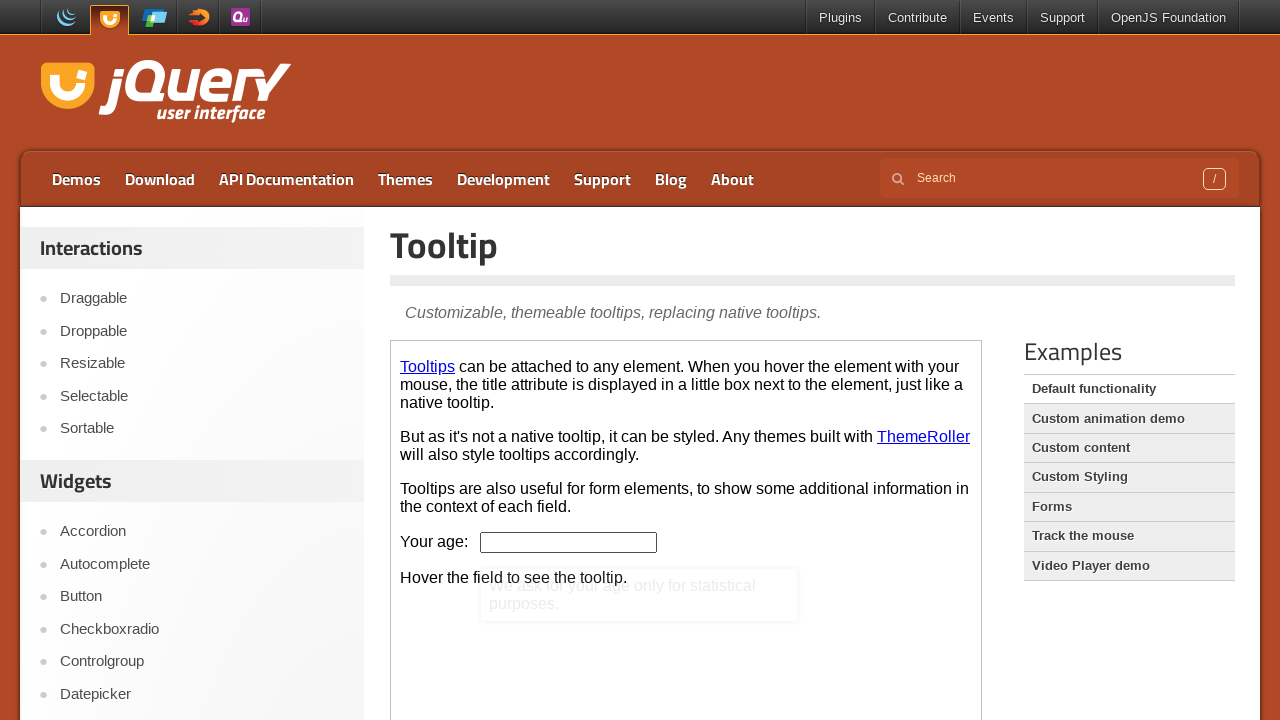

Waited 500ms for tooltip to appear
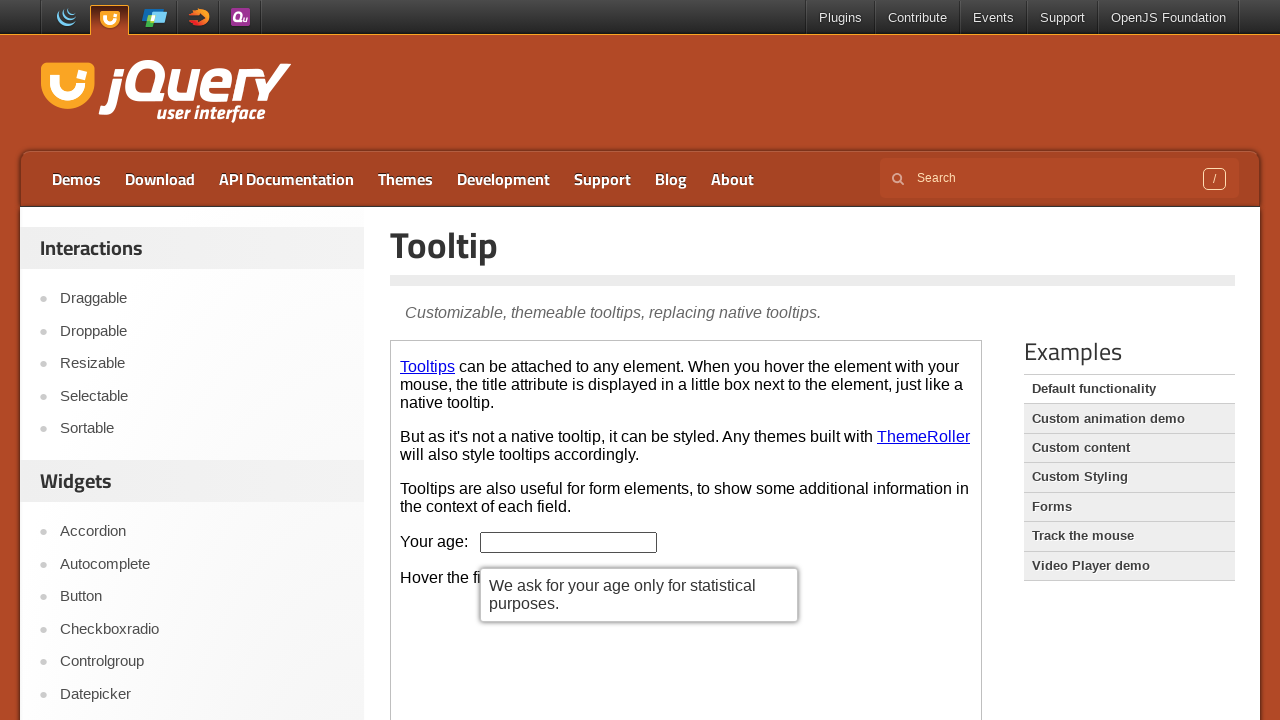

Located the tooltip content element
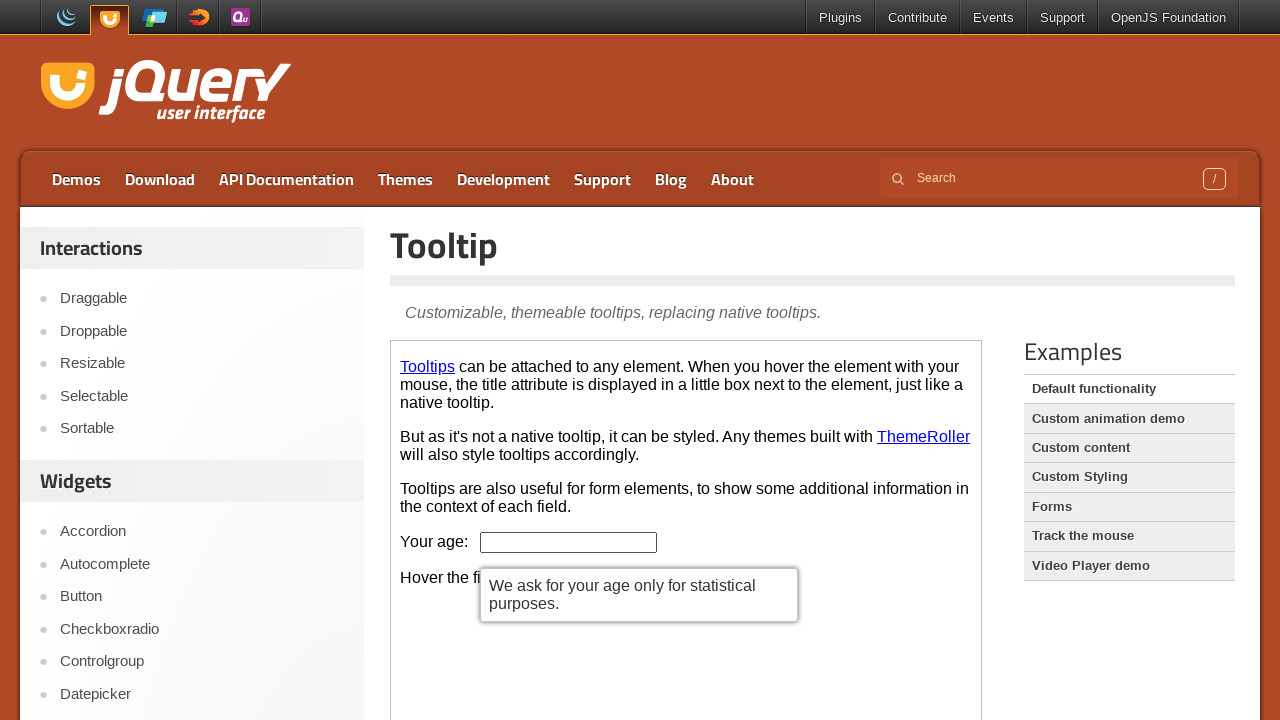

Verified tooltip is visible
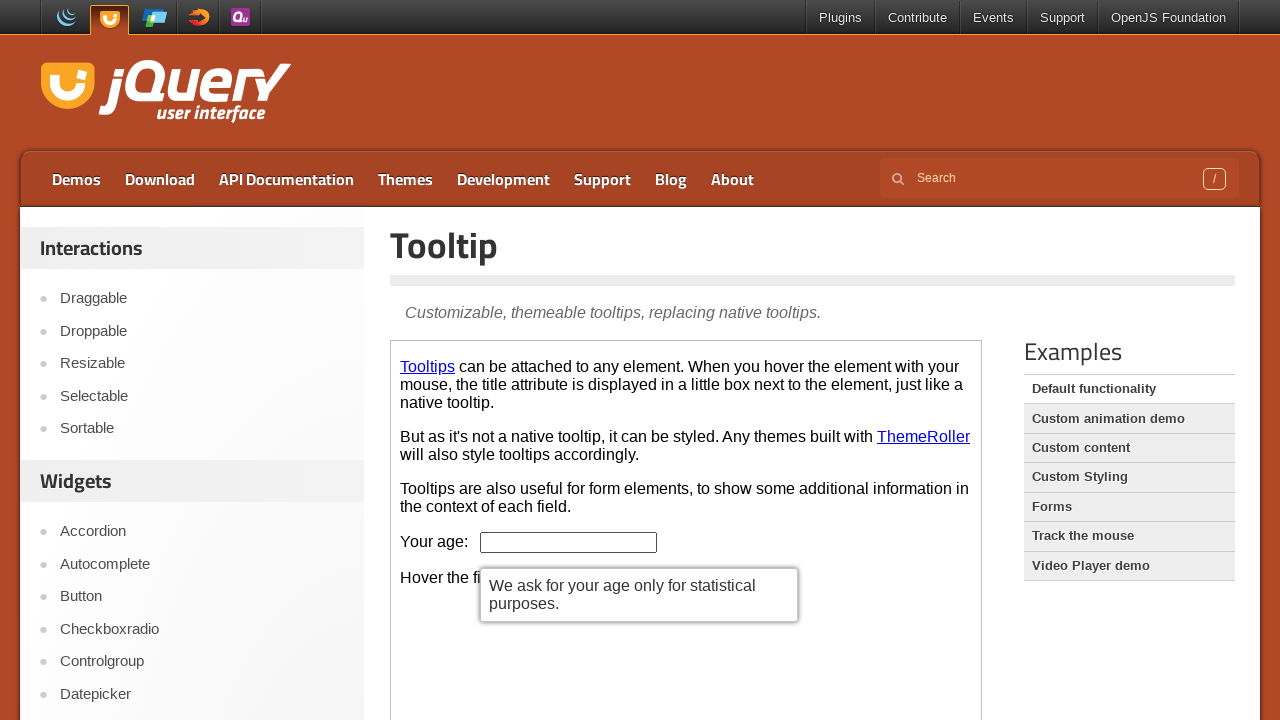

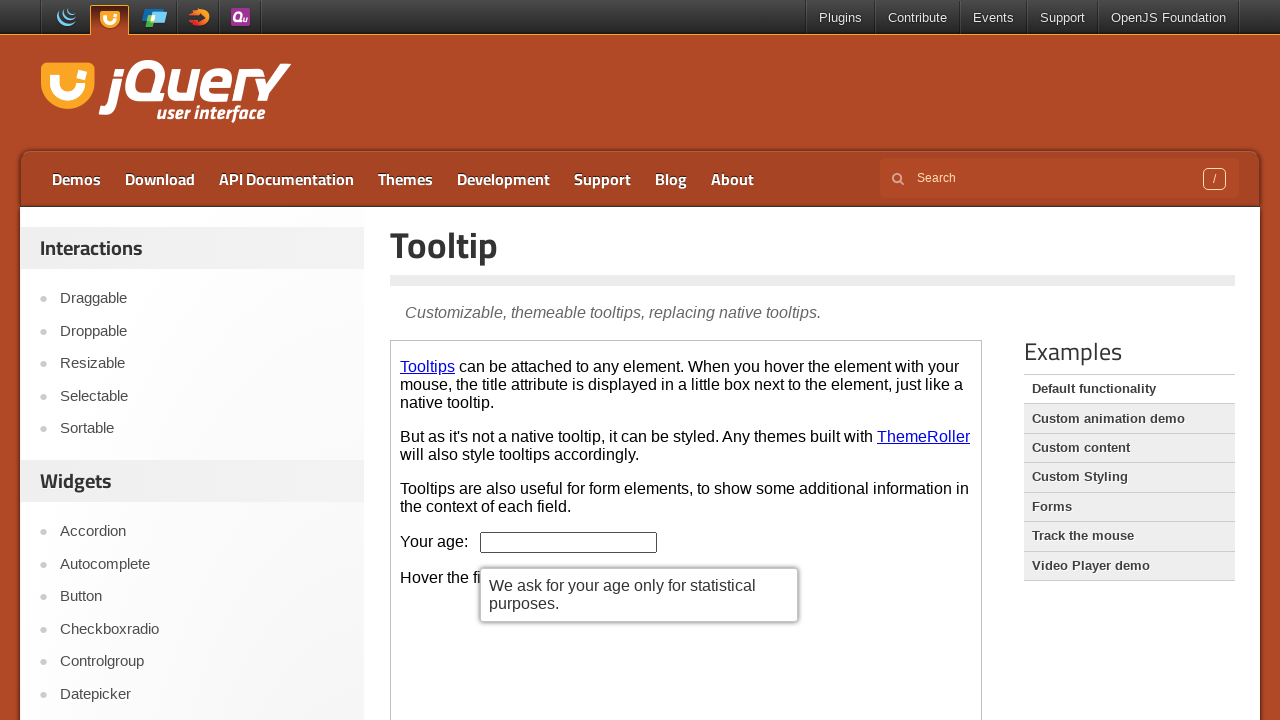